Tests address form validation with decimal point in postal code, expecting error

Starting URL: https://elenarivero.github.io/ejercicio1/index.html

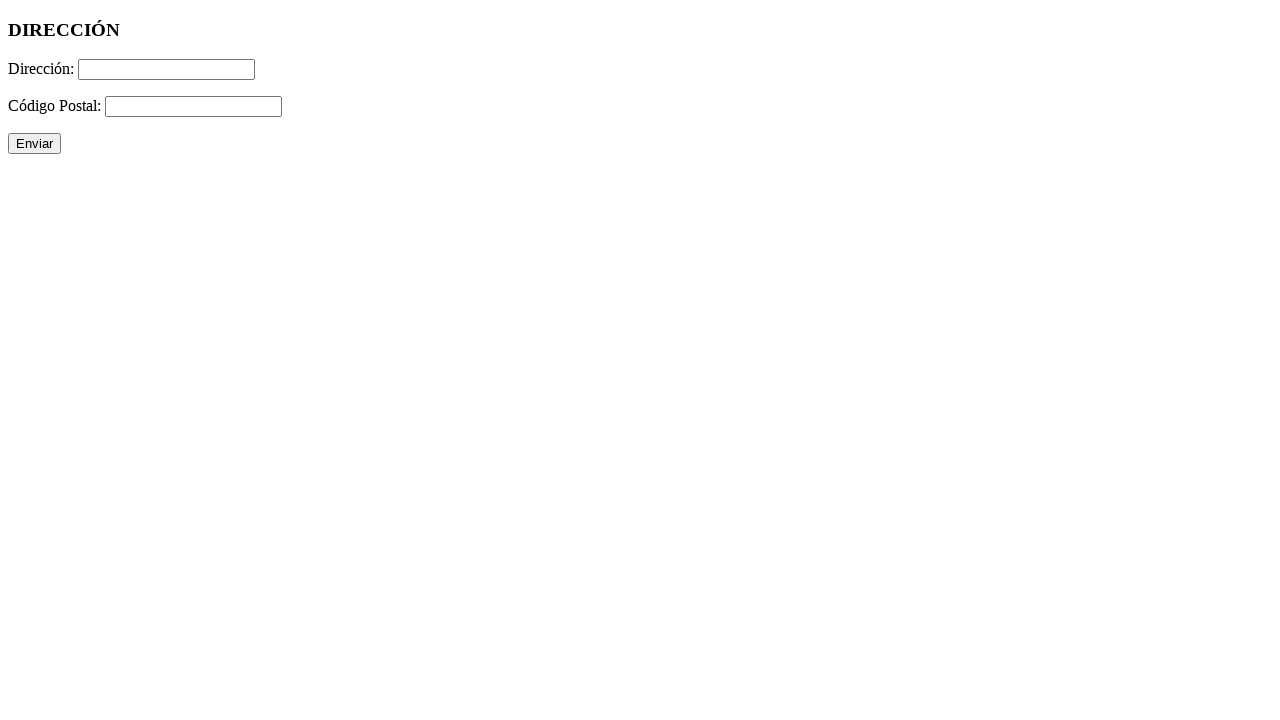

Filled address field with 'C/Procurador, 21\2-D. Sevilla' on #direccion
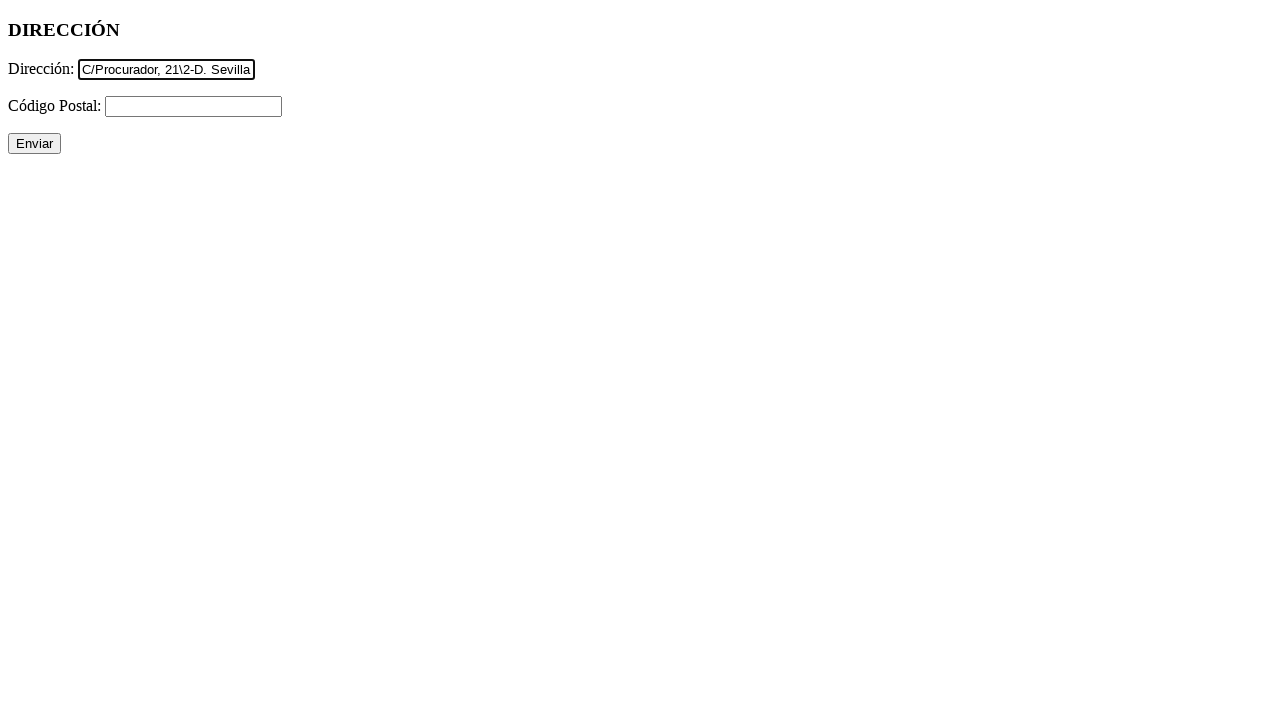

Filled postal code field with decimal number '410.10' on #cp
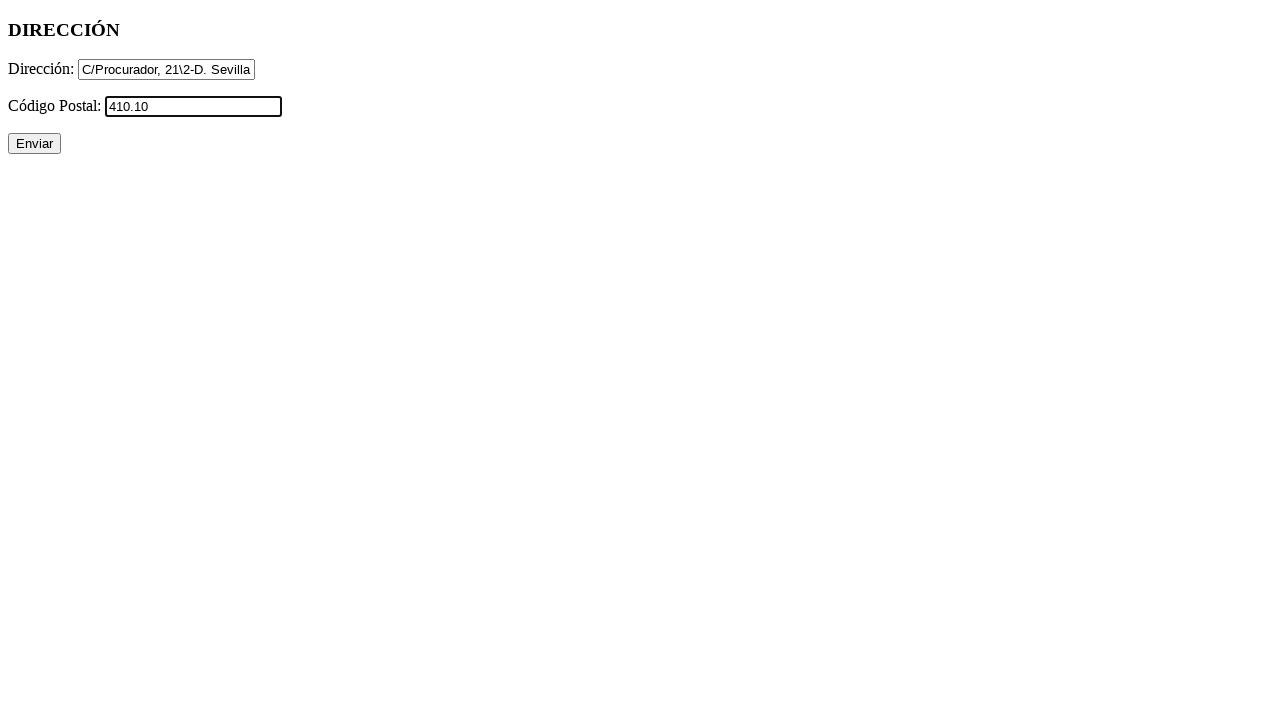

Clicked submit button to validate form at (34, 144) on #enviar
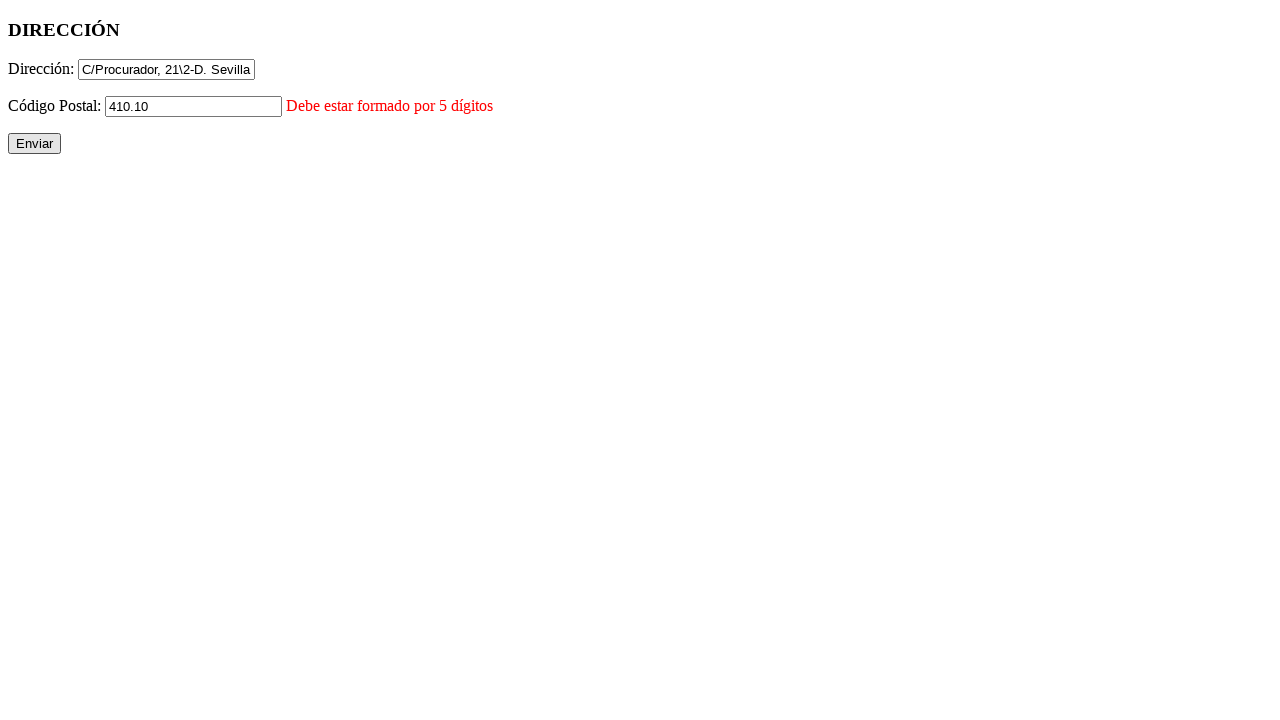

Postal code error message appeared, validating decimal point rejection
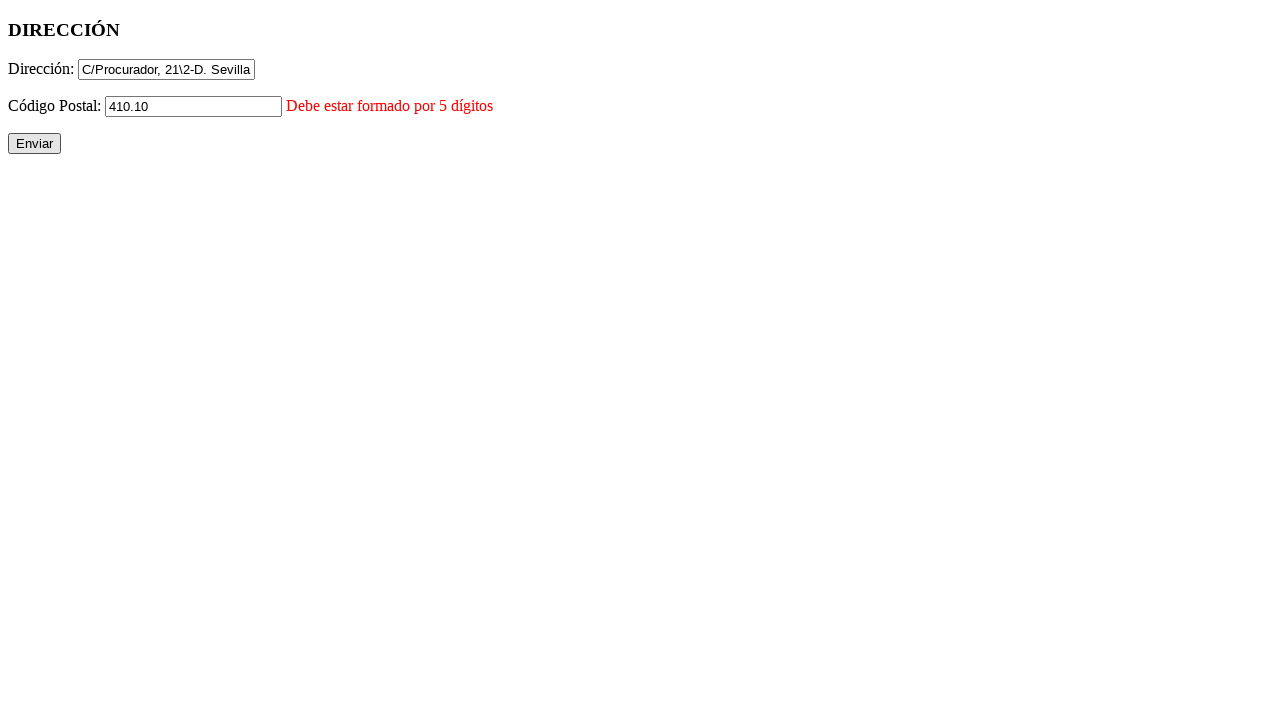

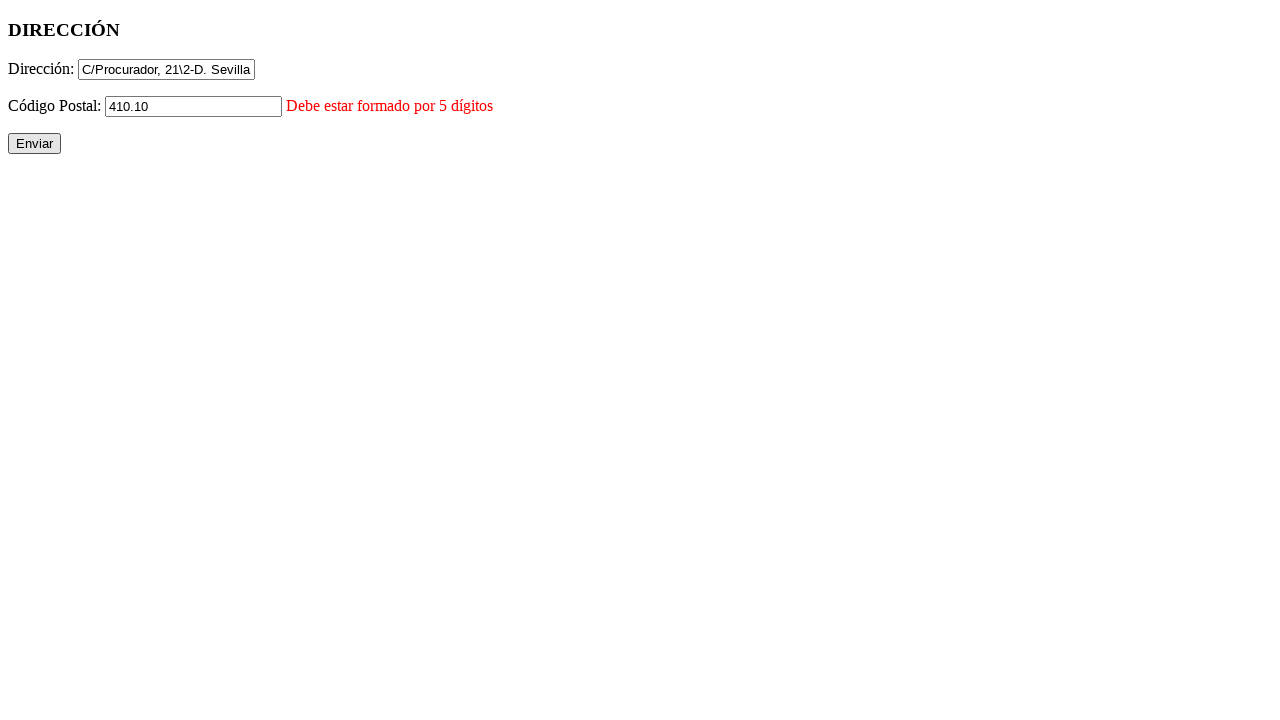